Tests marking all todo items as completed using the toggle-all checkbox

Starting URL: https://demo.playwright.dev/todomvc

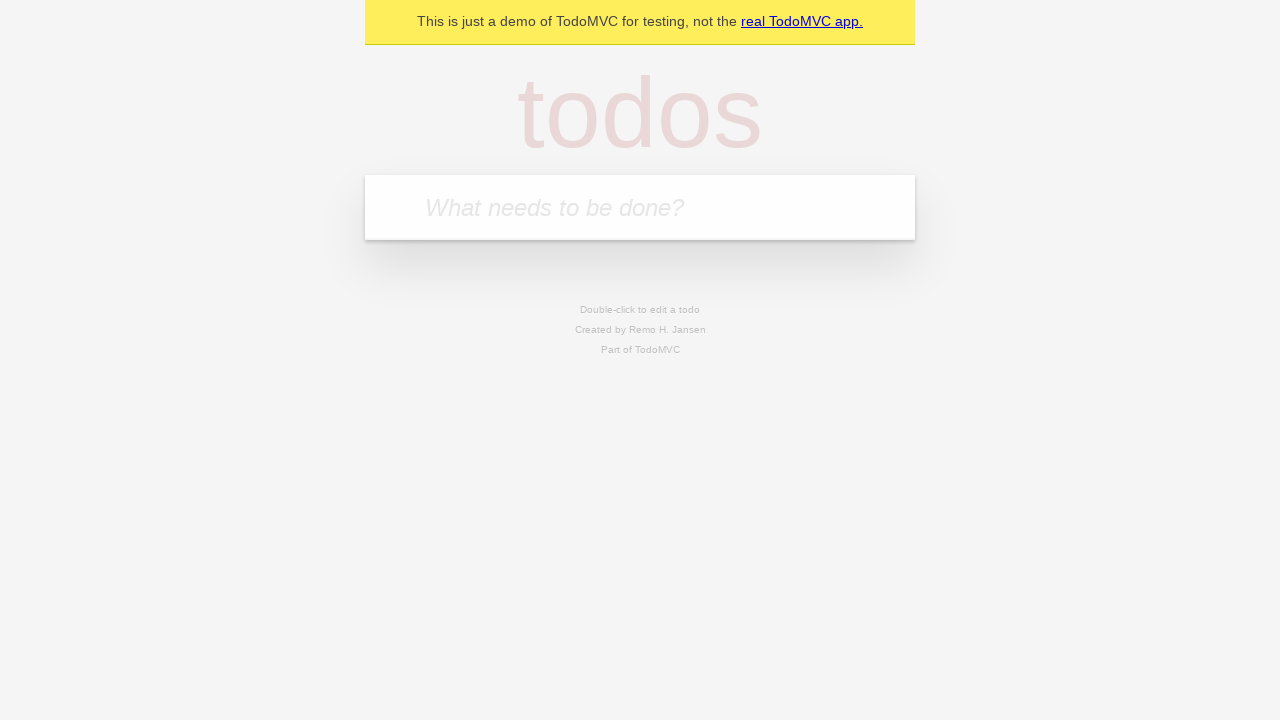

Filled todo input with 'buy some cheese' on internal:attr=[placeholder="What needs to be done?"i]
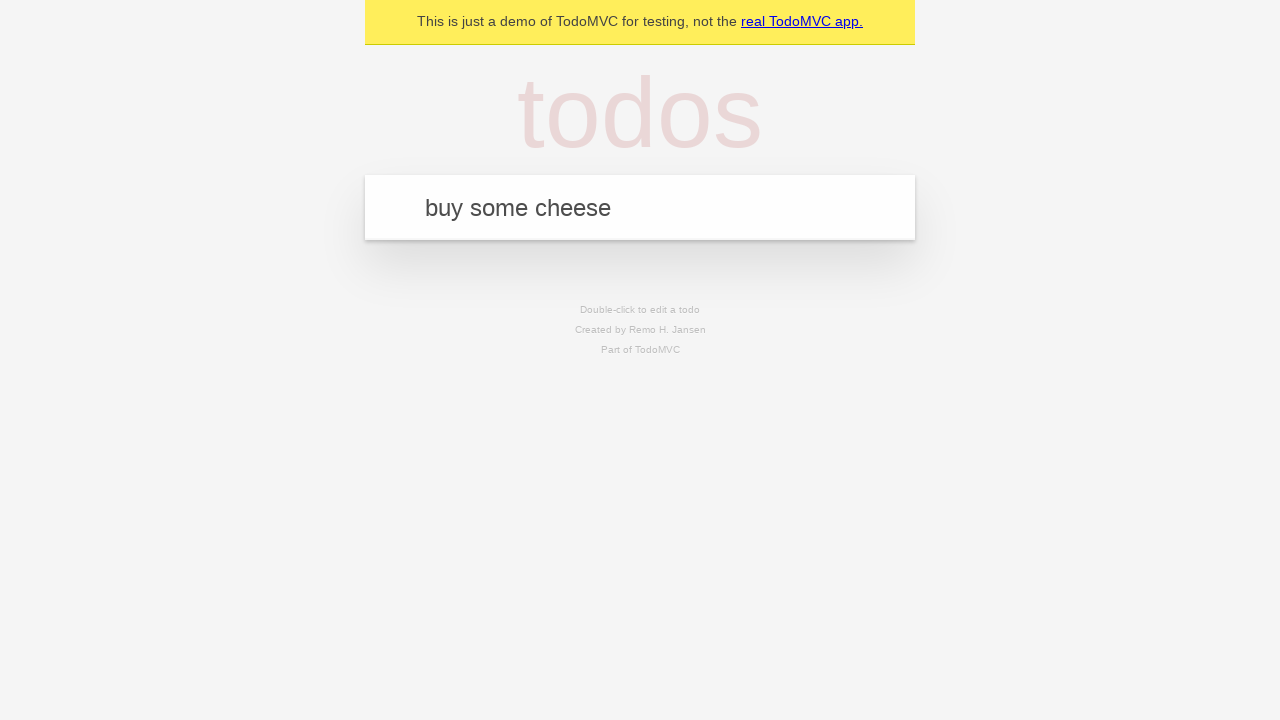

Pressed Enter to add first todo item on internal:attr=[placeholder="What needs to be done?"i]
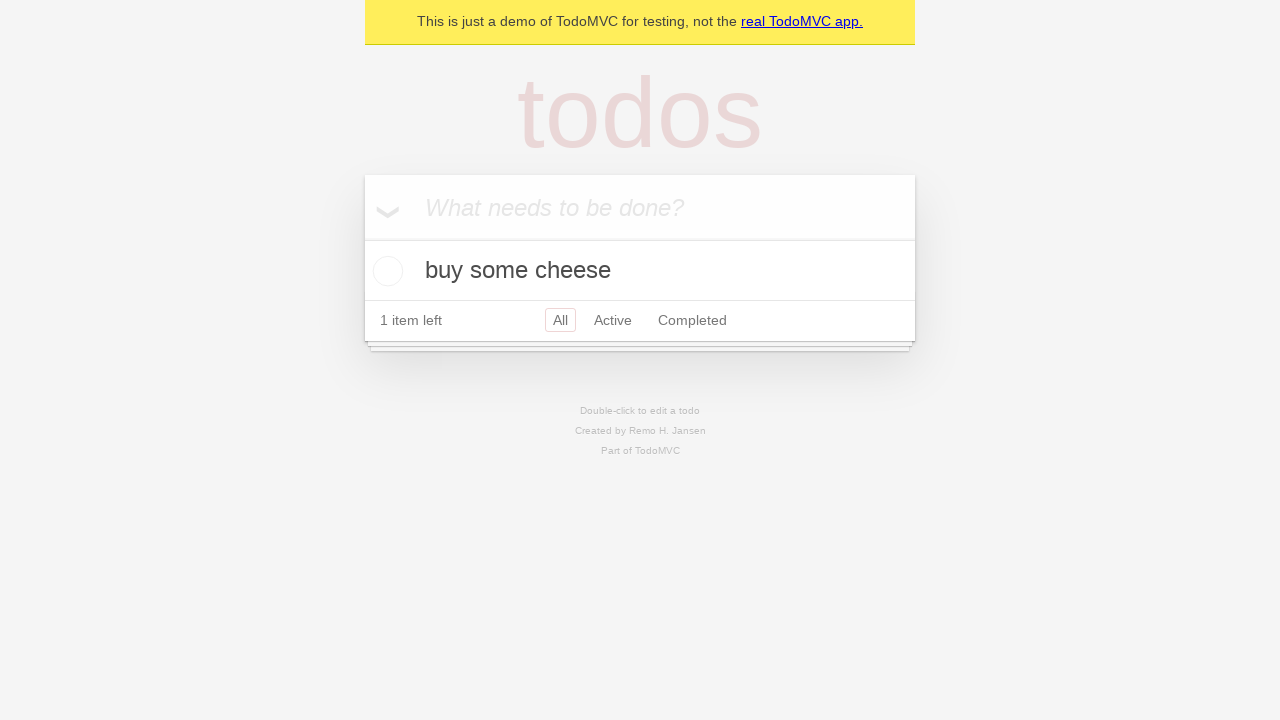

Filled todo input with 'feed the cat' on internal:attr=[placeholder="What needs to be done?"i]
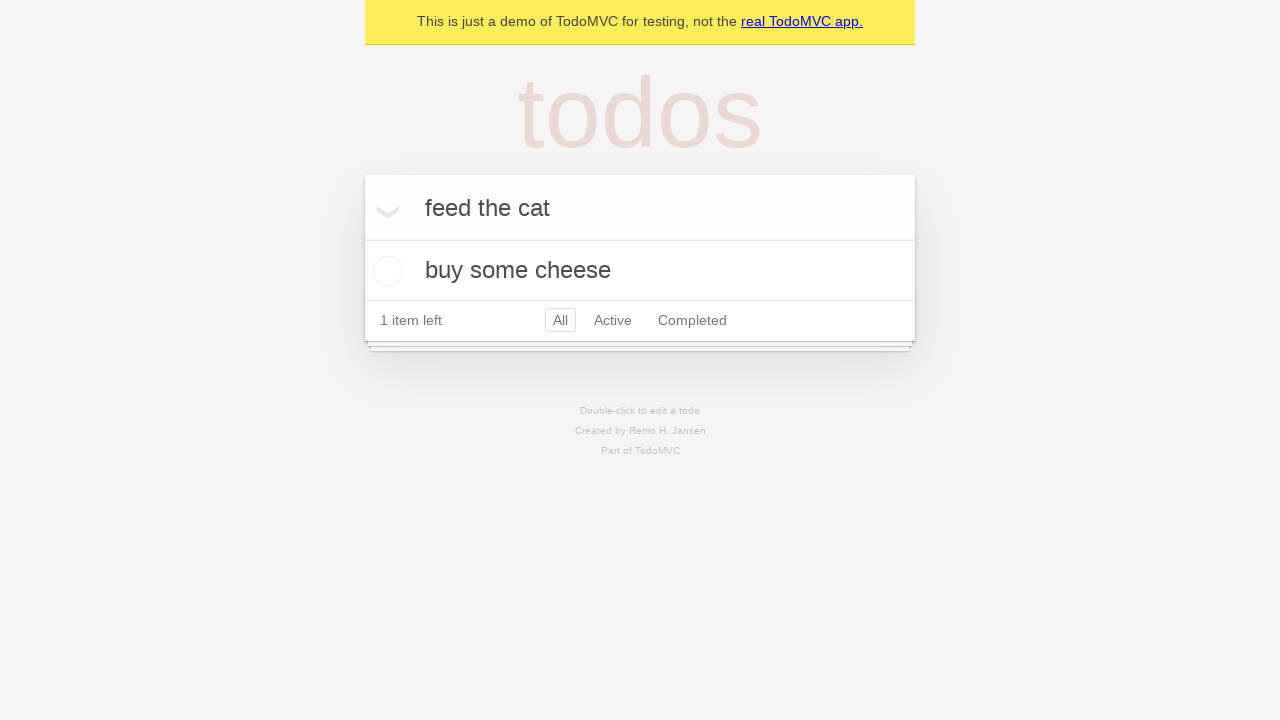

Pressed Enter to add second todo item on internal:attr=[placeholder="What needs to be done?"i]
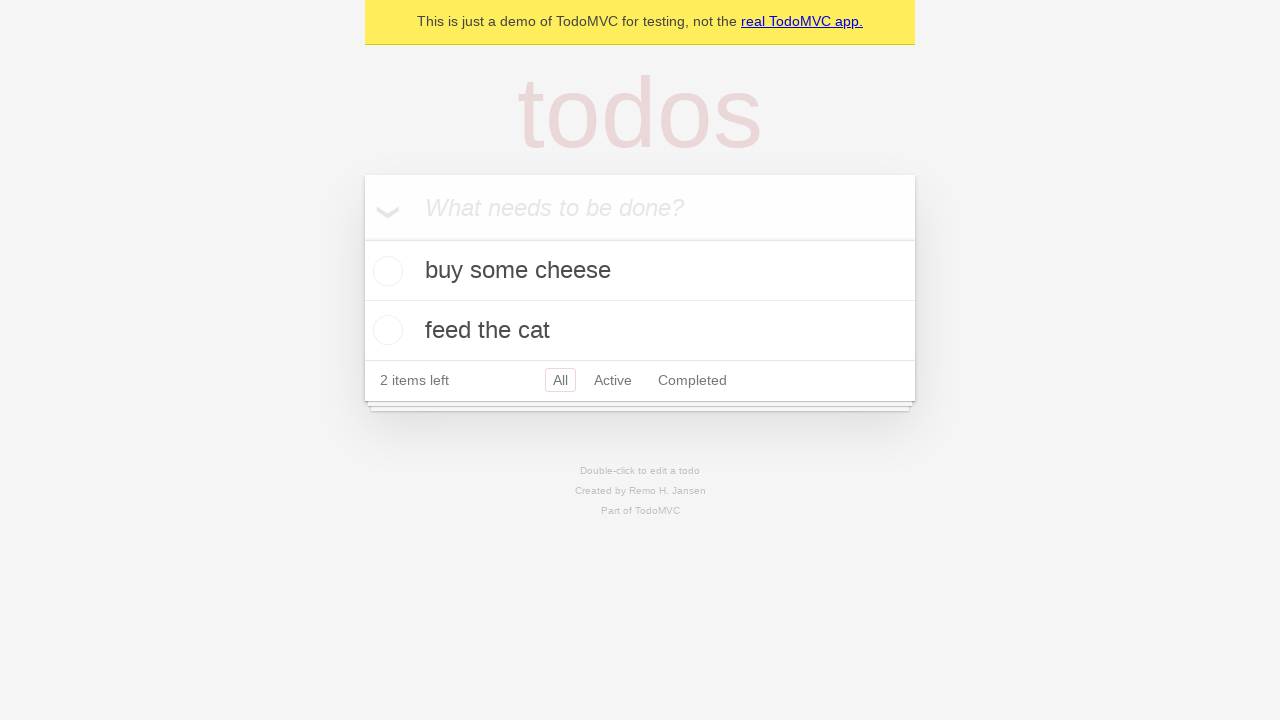

Filled todo input with 'book a doctors appointment' on internal:attr=[placeholder="What needs to be done?"i]
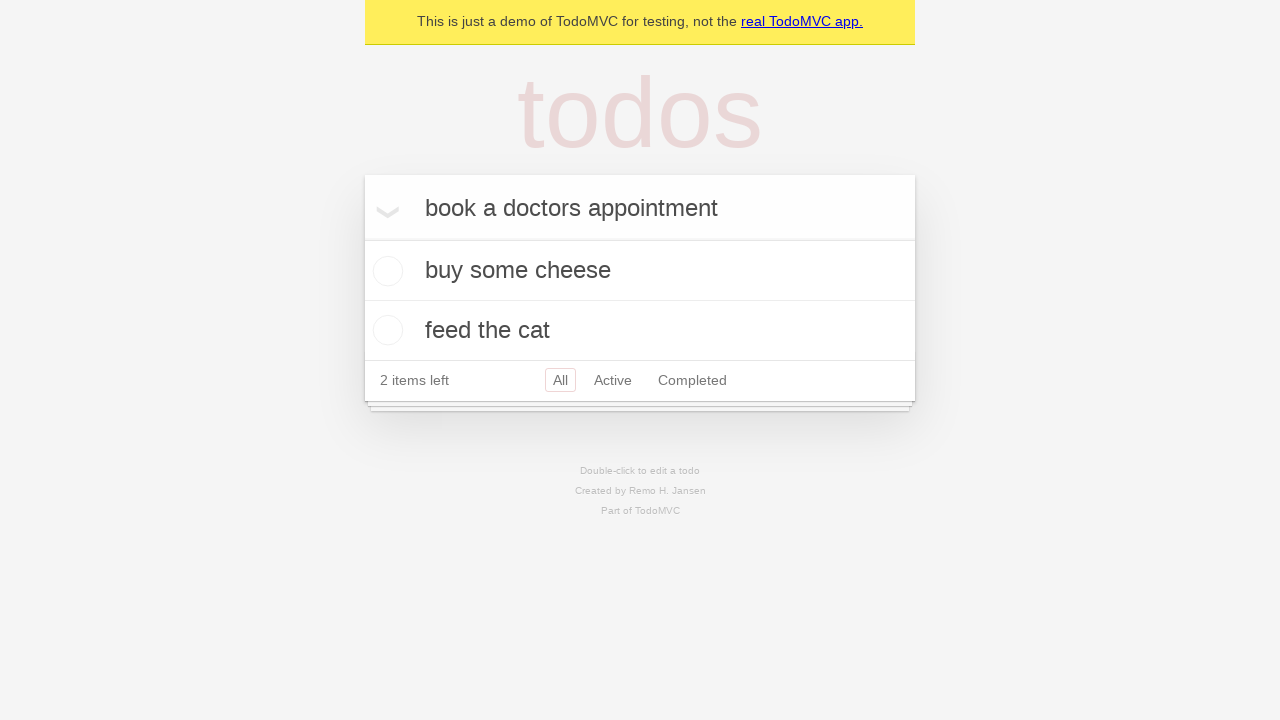

Pressed Enter to add third todo item on internal:attr=[placeholder="What needs to be done?"i]
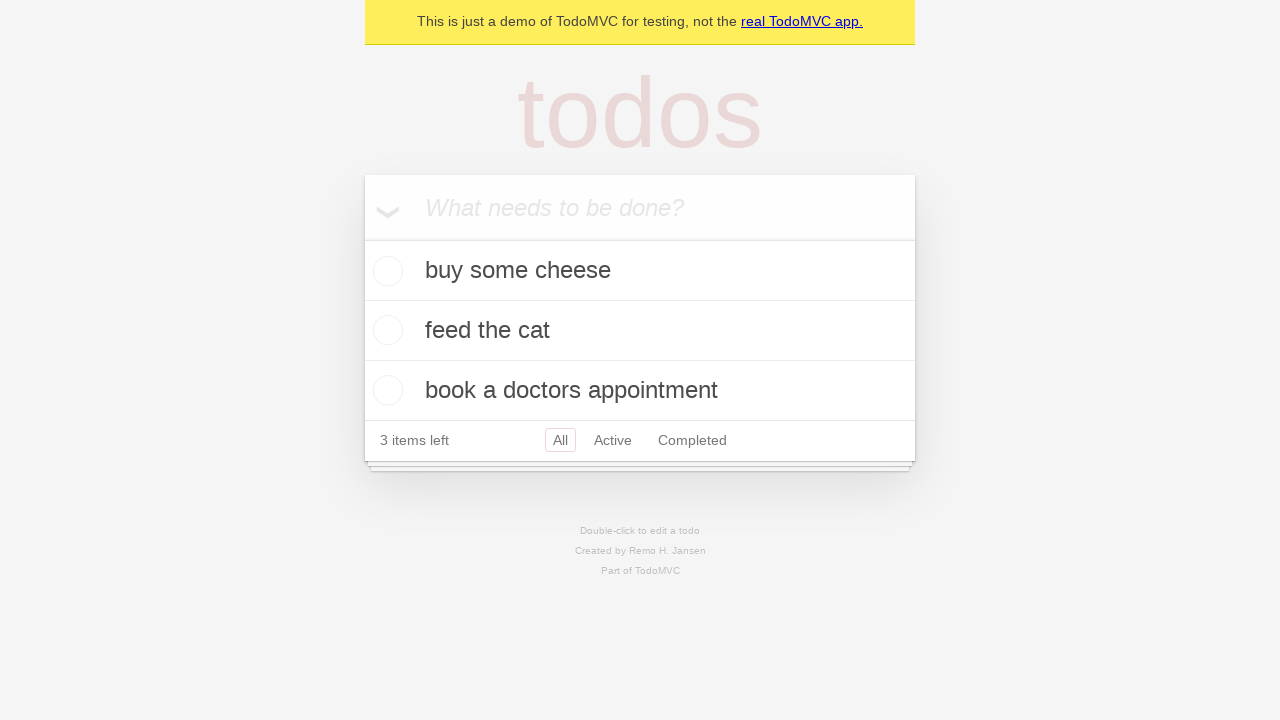

Checked toggle-all checkbox to mark all todos as completed at (362, 238) on internal:label="Mark all as complete"i
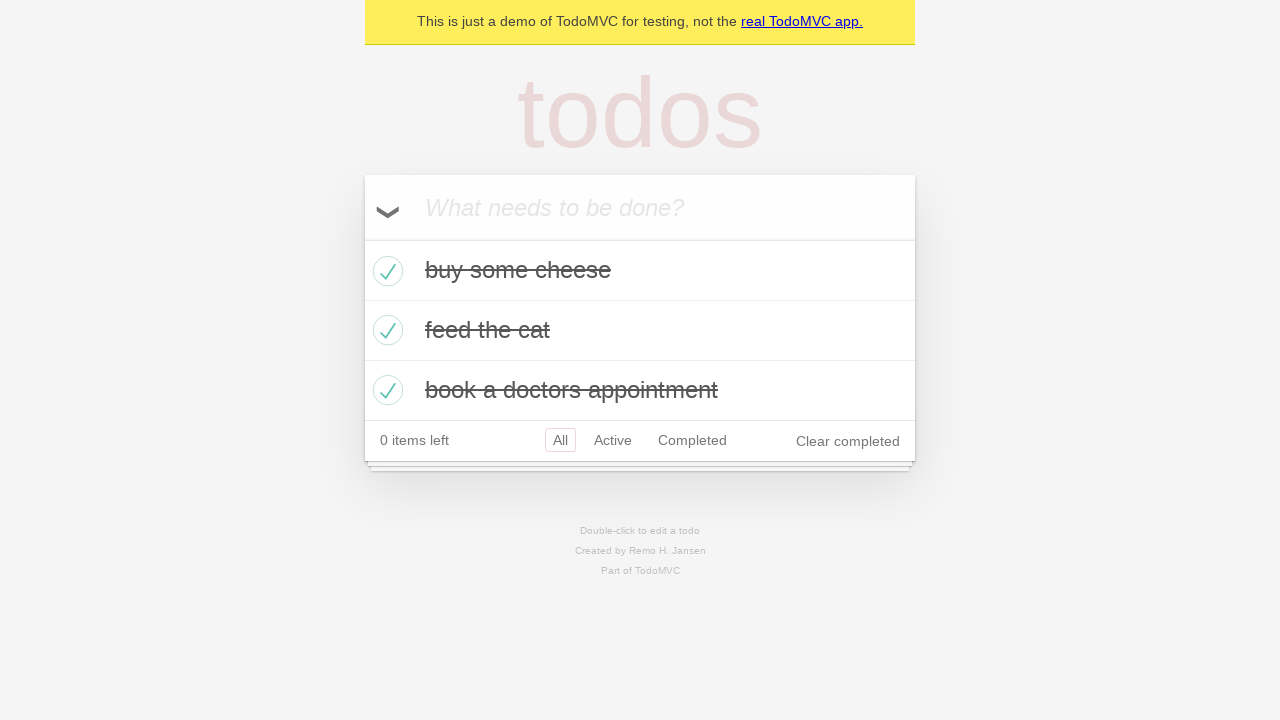

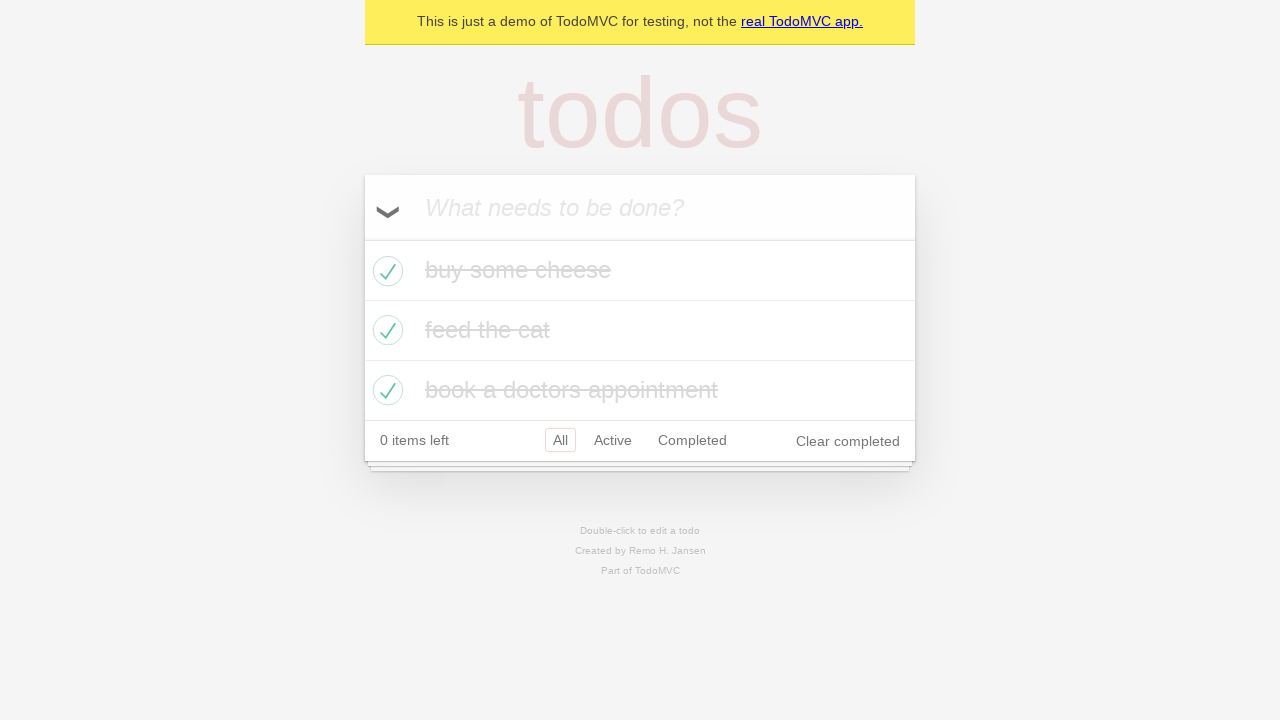